Navigates to IRCTC train search page and captures a screenshot of the page

Starting URL: https://stagenget.irctc.co.in/nget/train-search

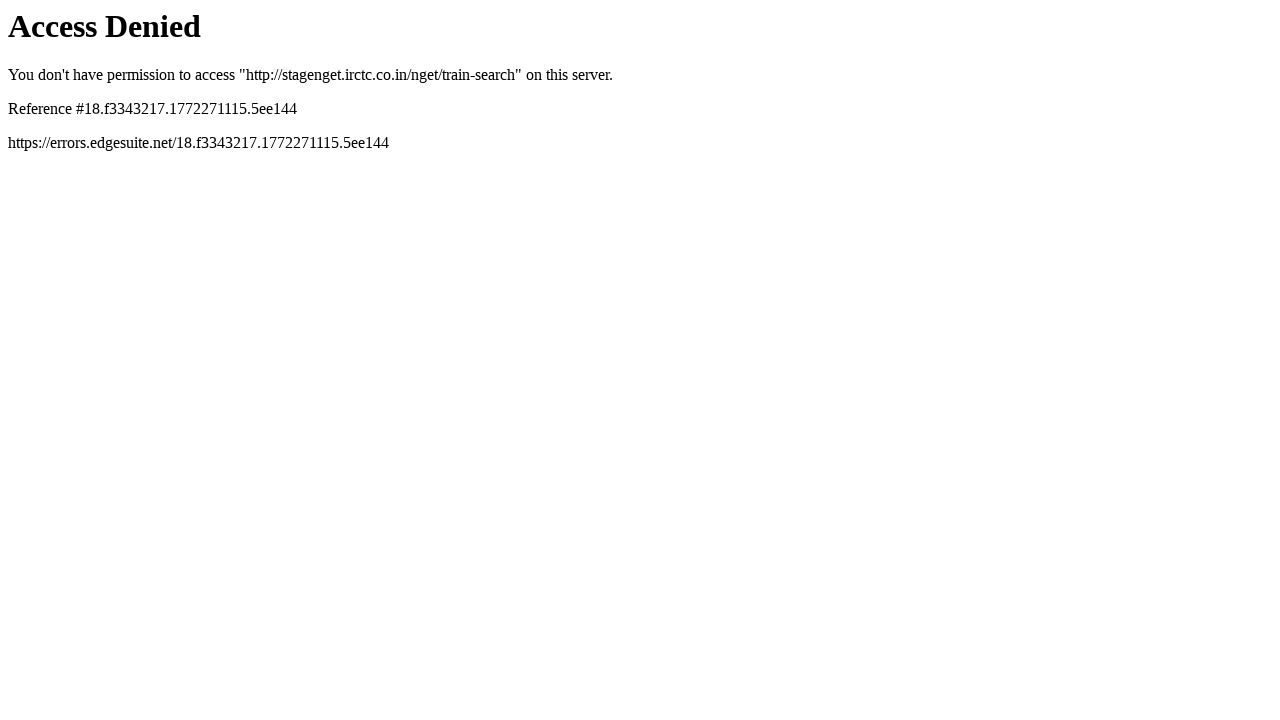

Waited for page to reach networkidle state
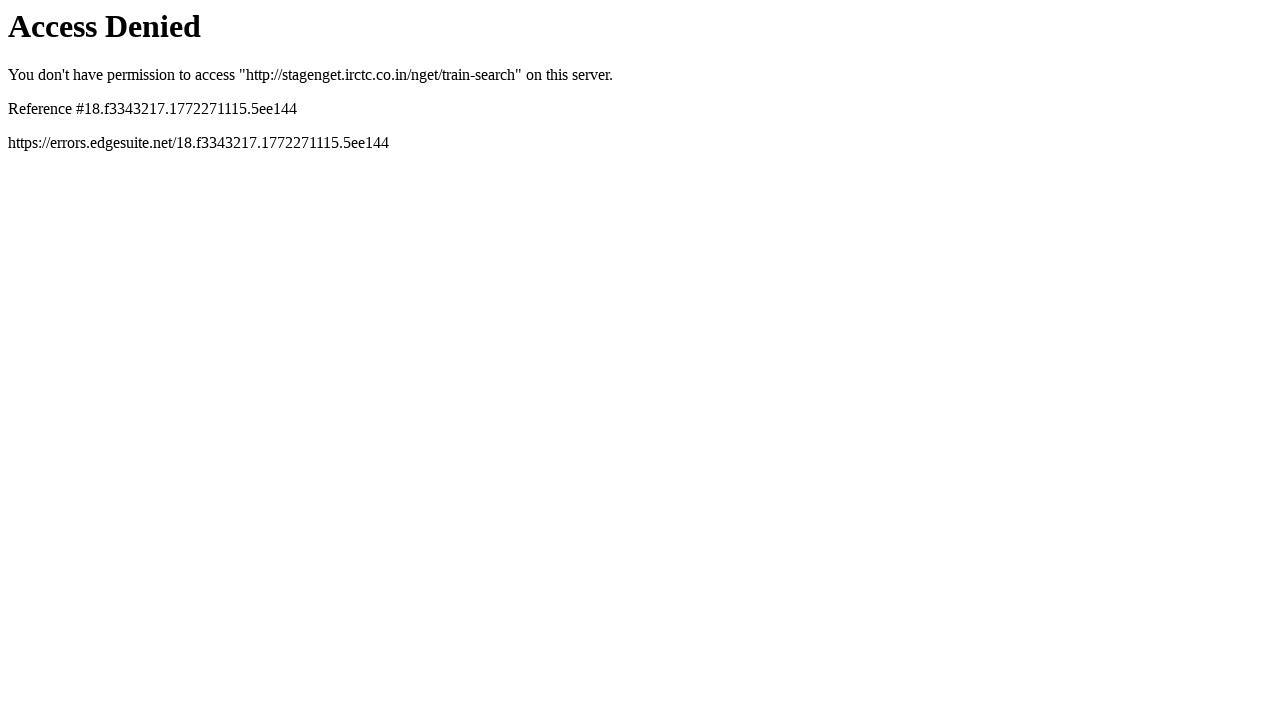

Captured screenshot of IRCTC train search page
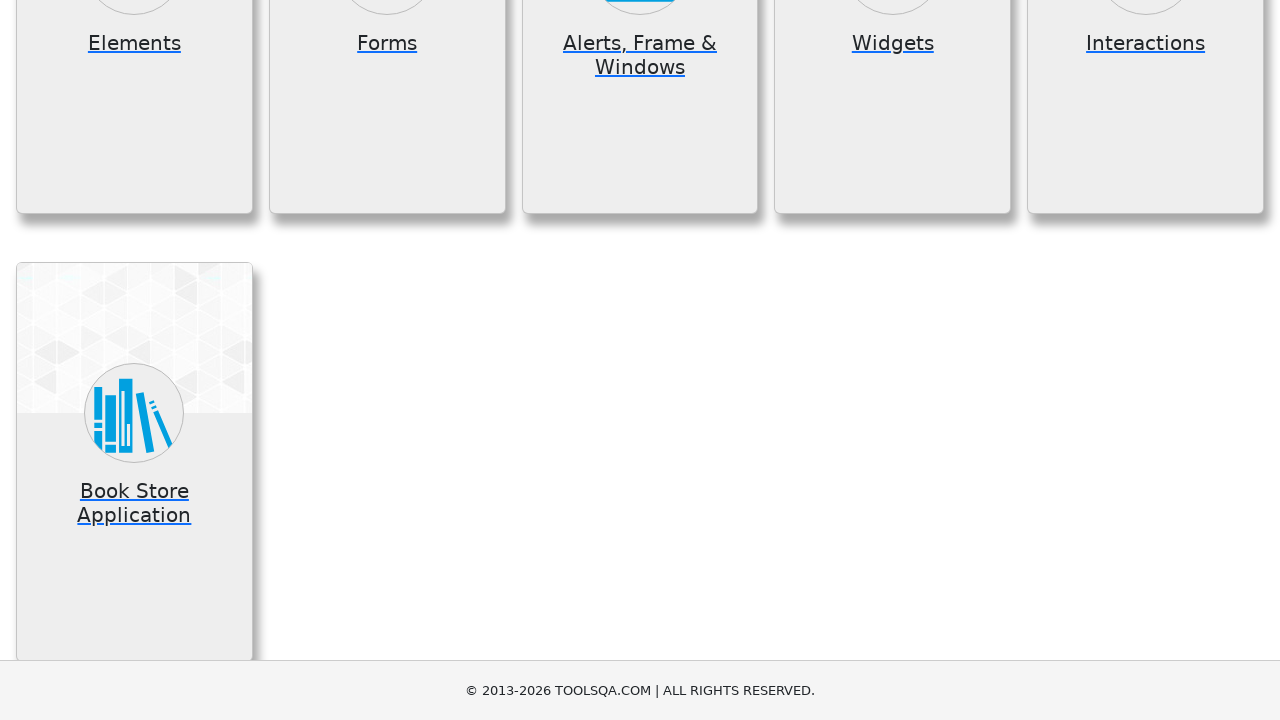

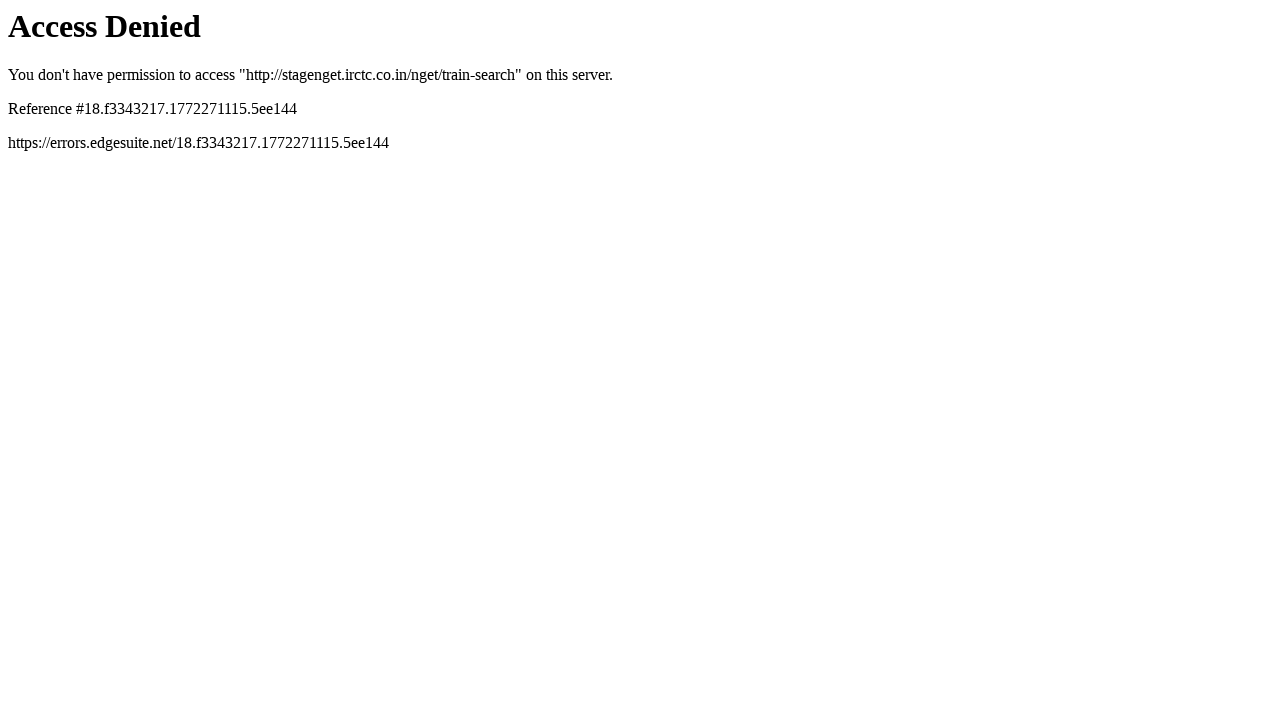